Tests drag and drop functionality on jQuery UI demo page by dragging an element from source to destination within an iframe

Starting URL: https://jqueryui.com/droppable/

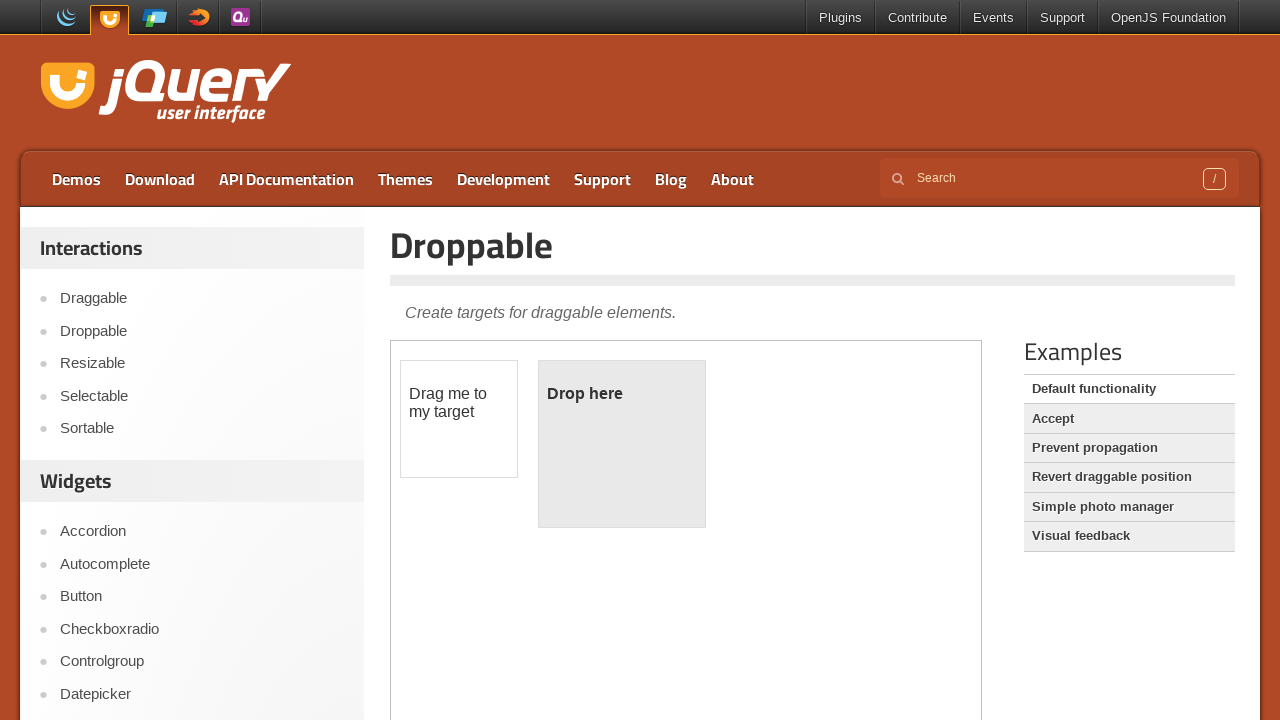

Waited for draggable element to load in iframe
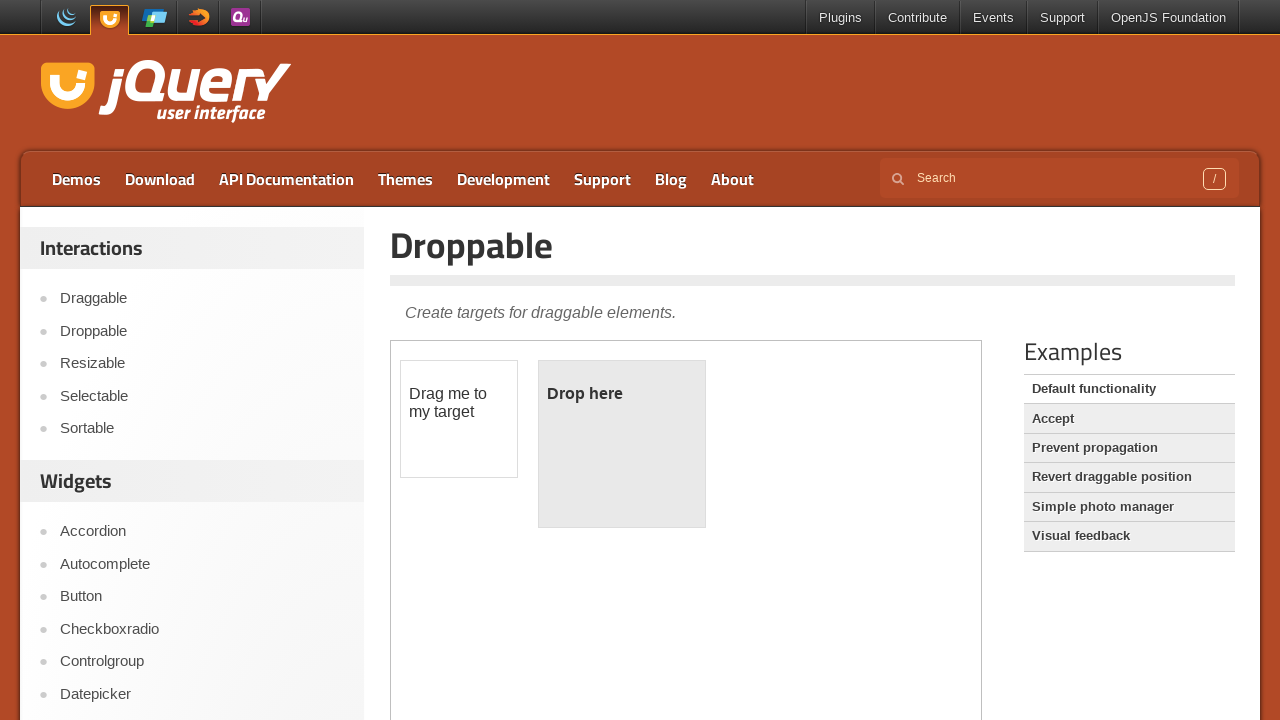

Located the iframe containing drag and drop demo
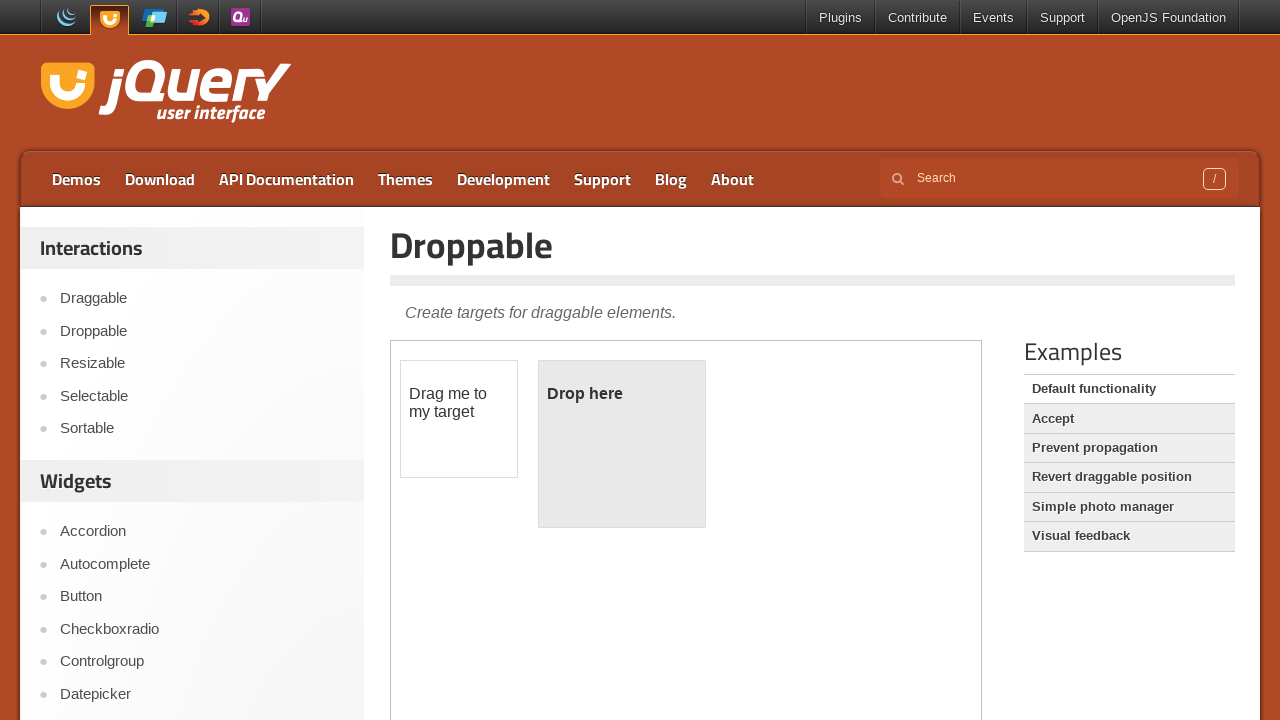

Located the draggable element
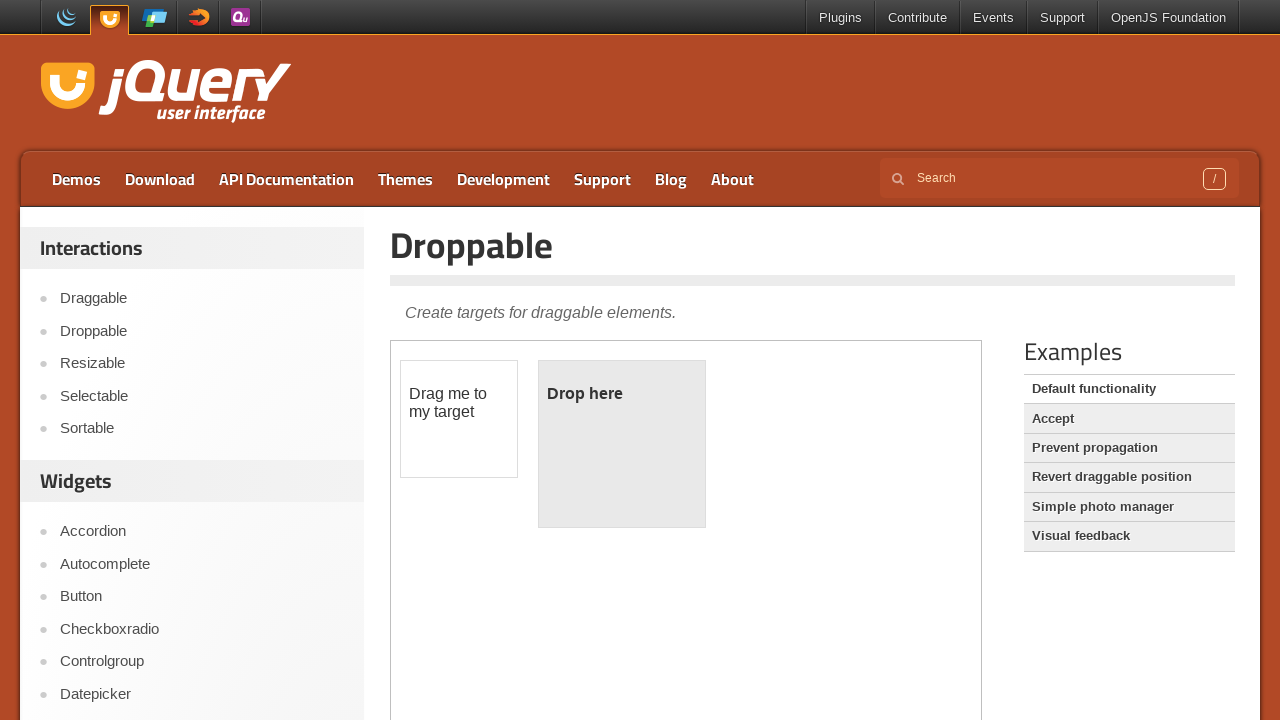

Located the droppable element
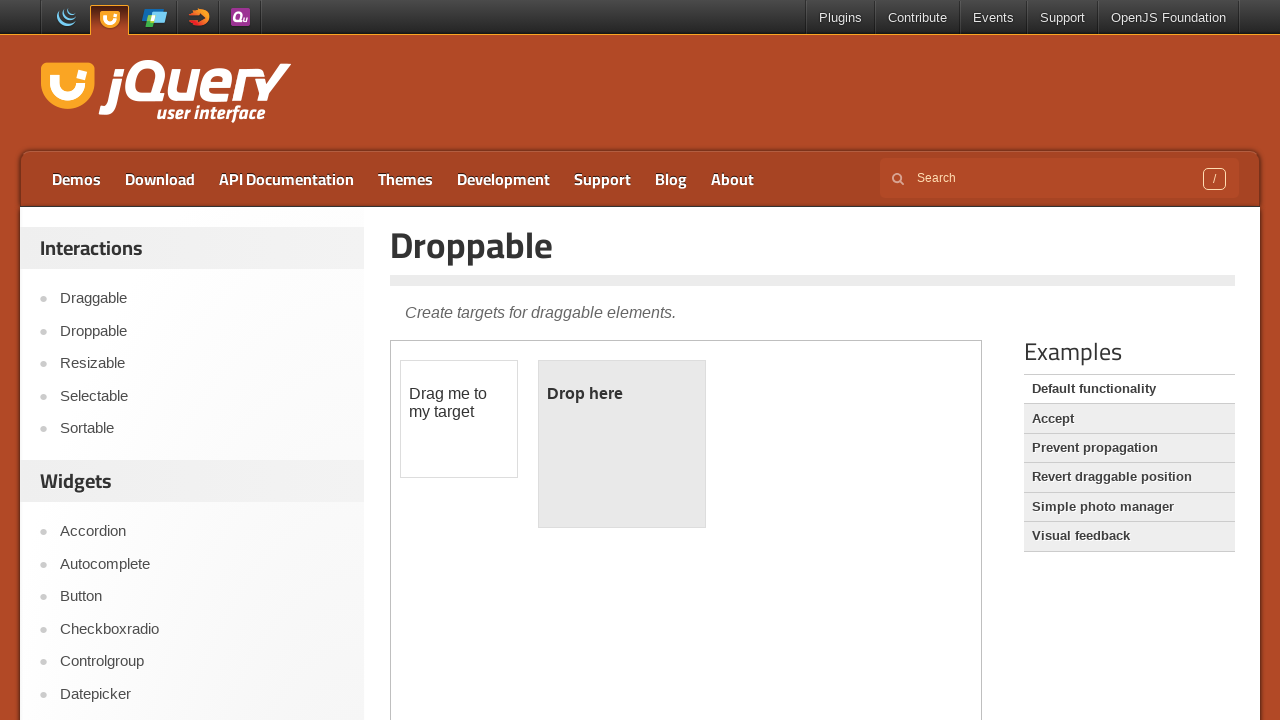

Dragged element from source to destination at (622, 444)
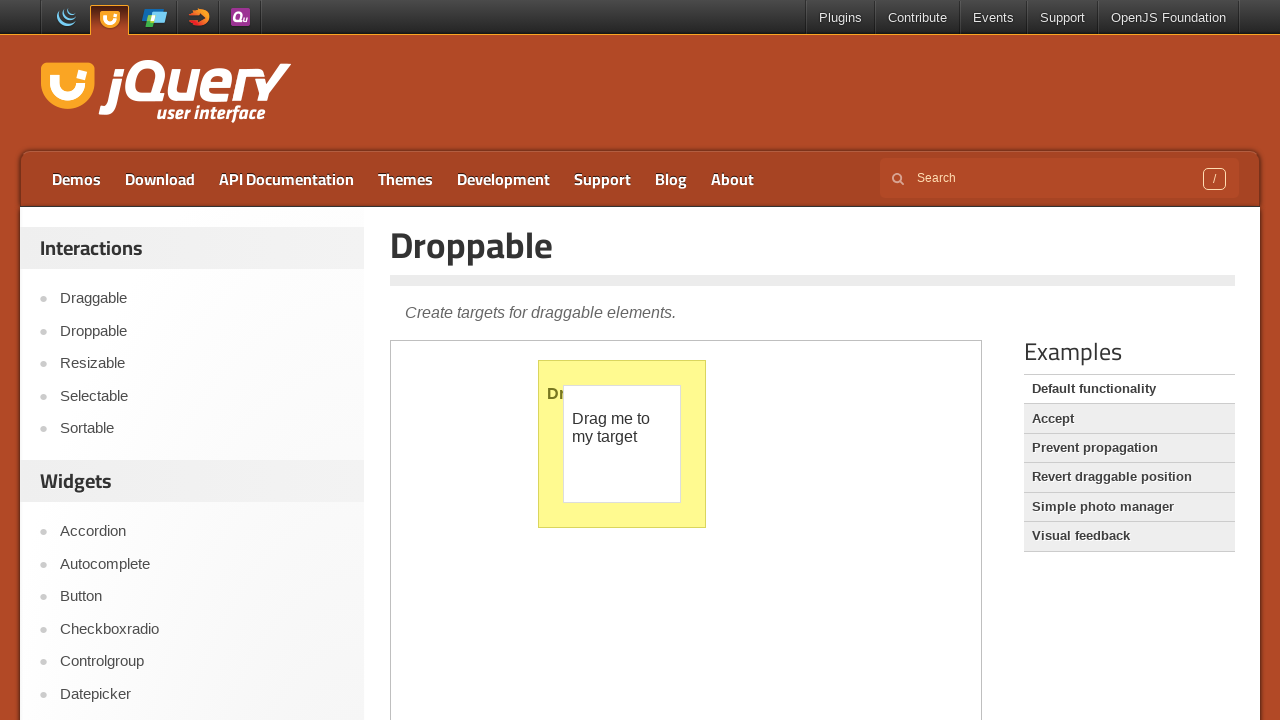

Waited for drag and drop action to complete
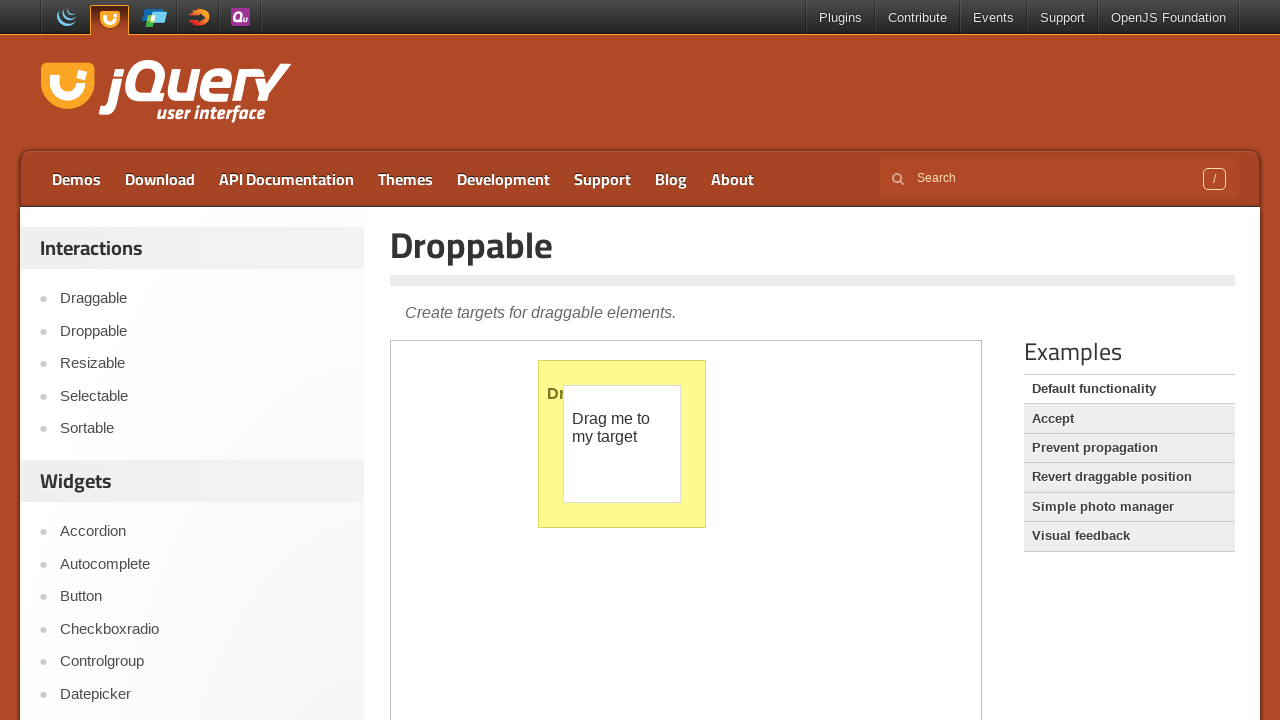

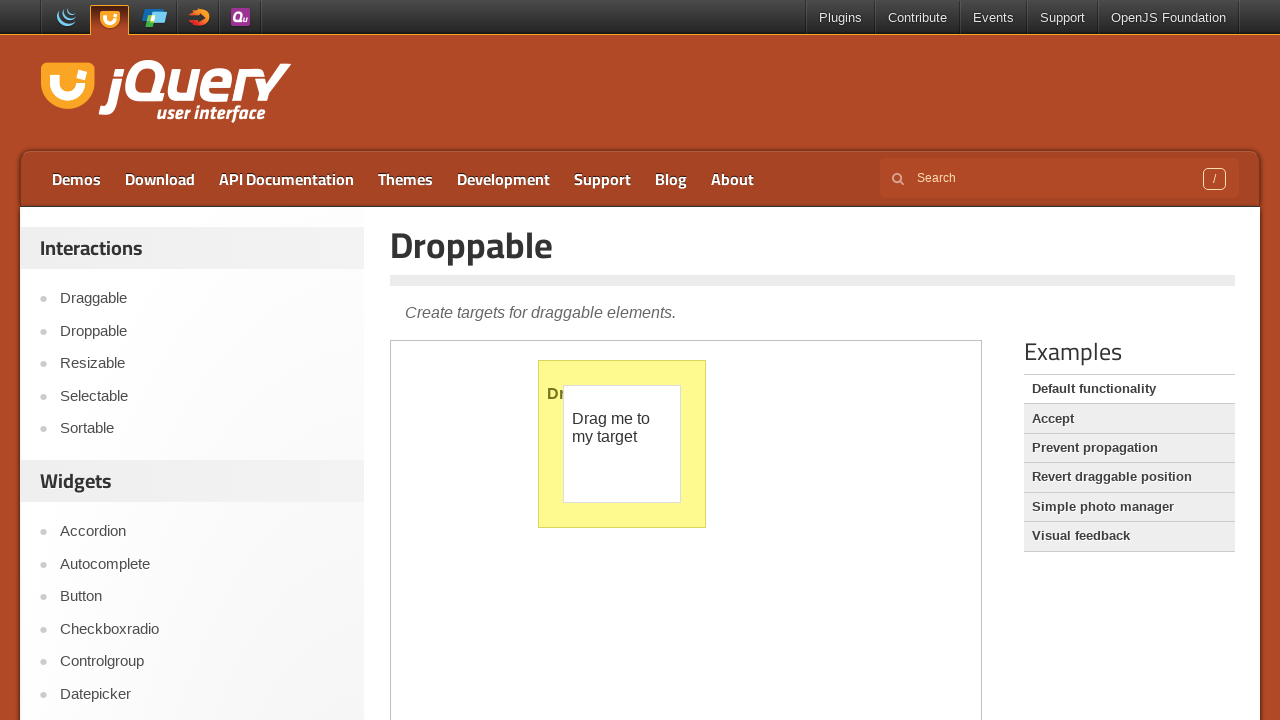